Tests drag and drop functionality by dragging element A to element B's position and verifying the elements swap positions.

Starting URL: https://the-internet.herokuapp.com/drag_and_drop

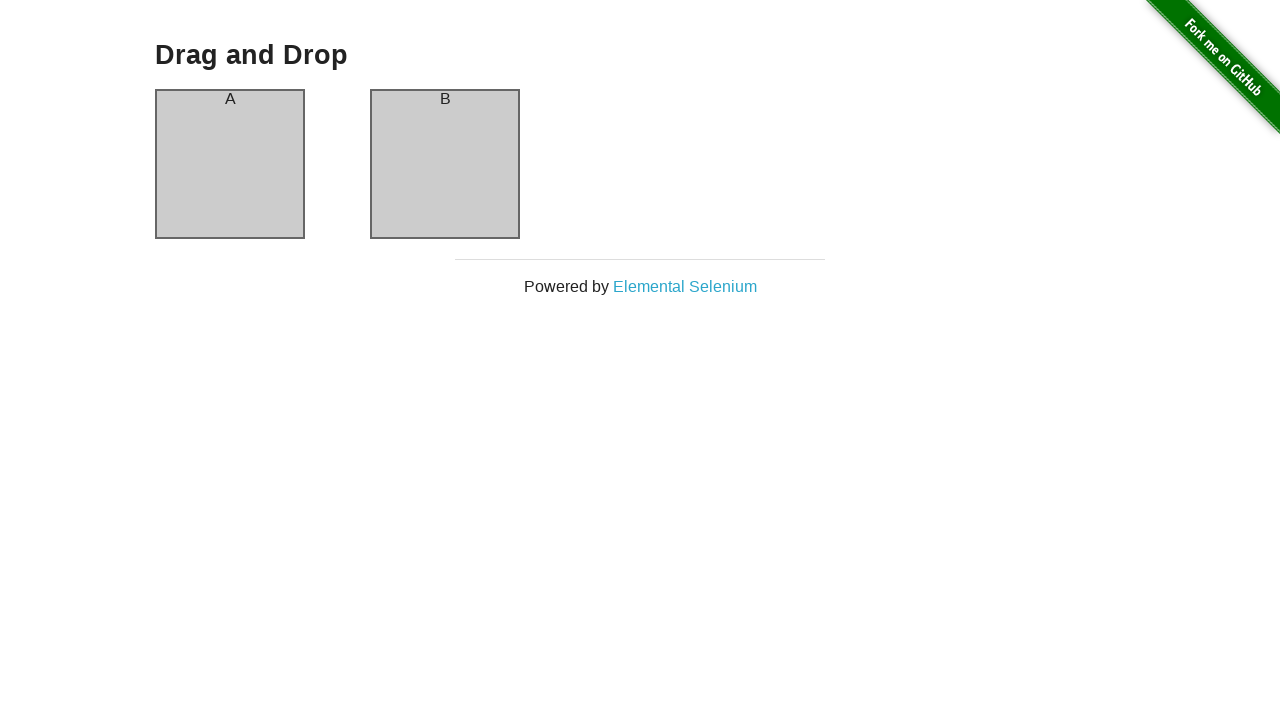

Located element A (column-a)
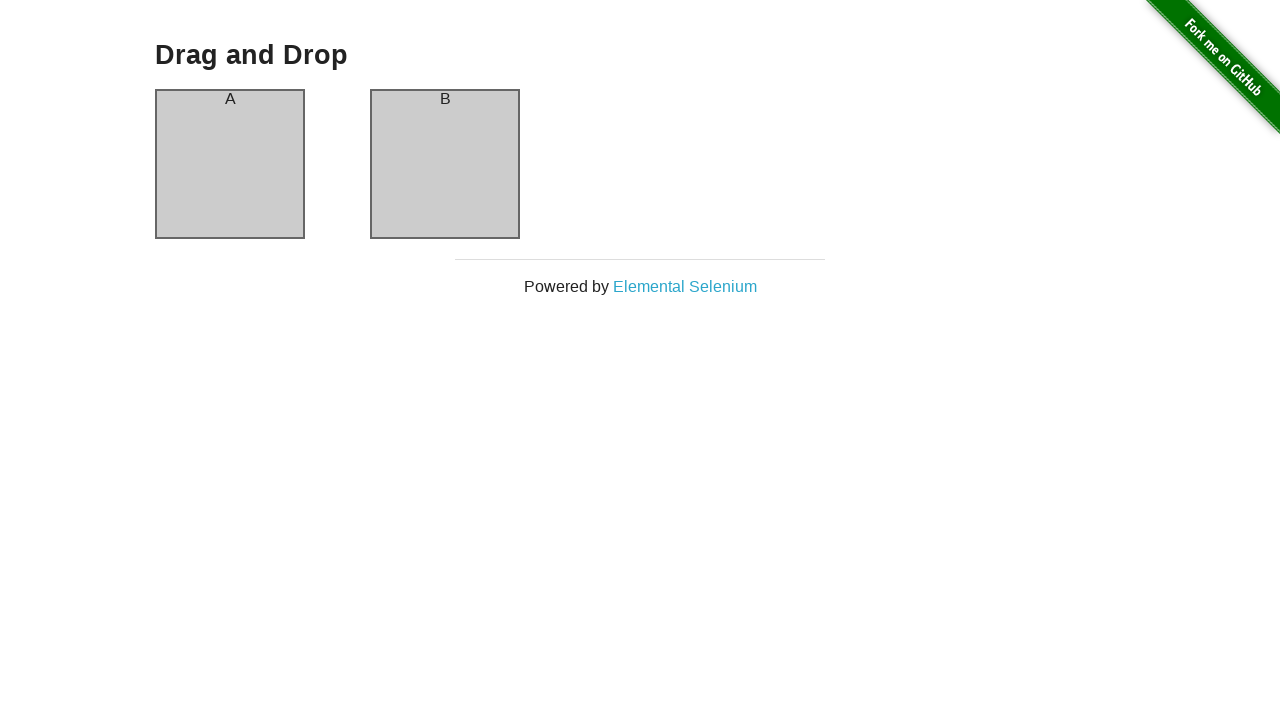

Located element B (column-b)
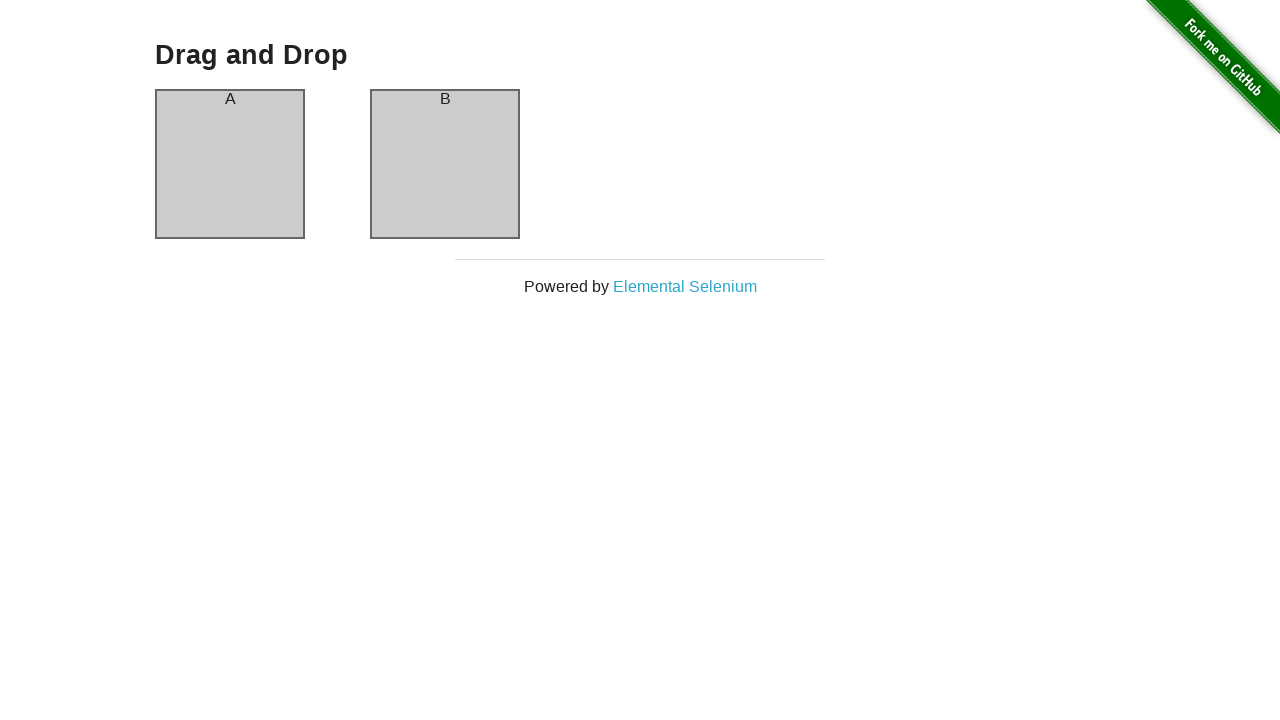

Captured initial text of element A: 'A'
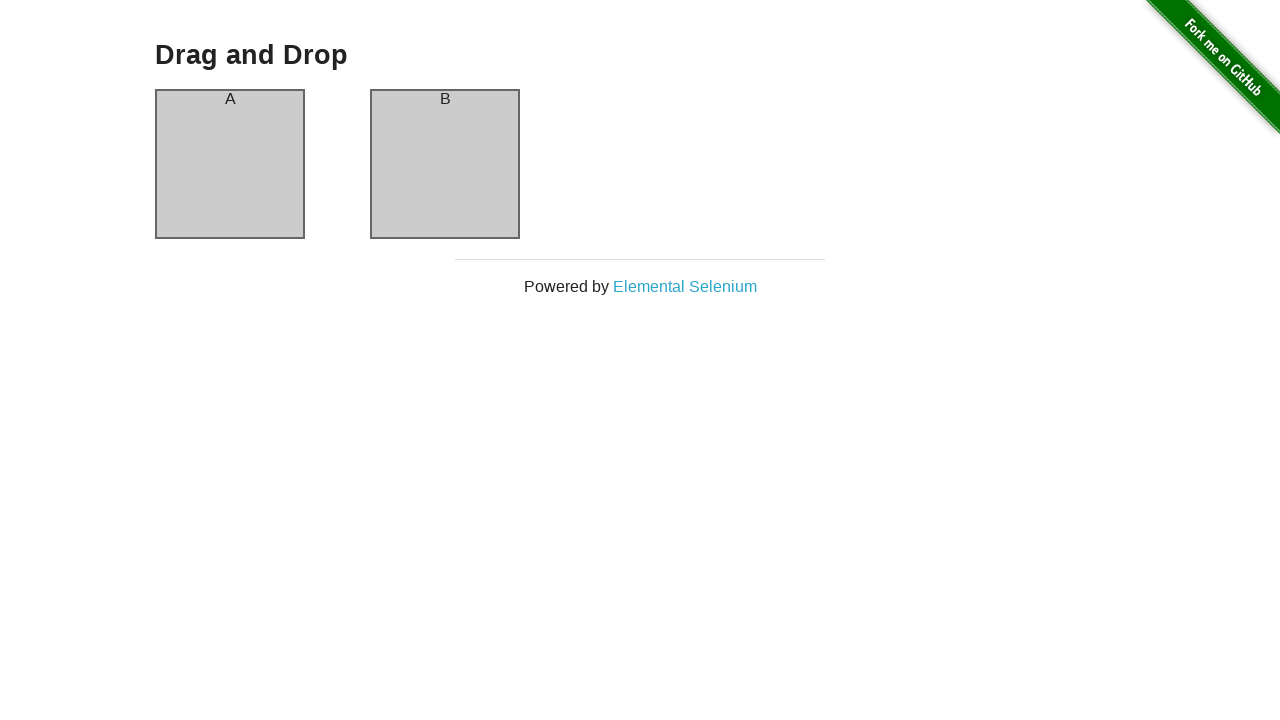

Captured initial text of element B: 'B'
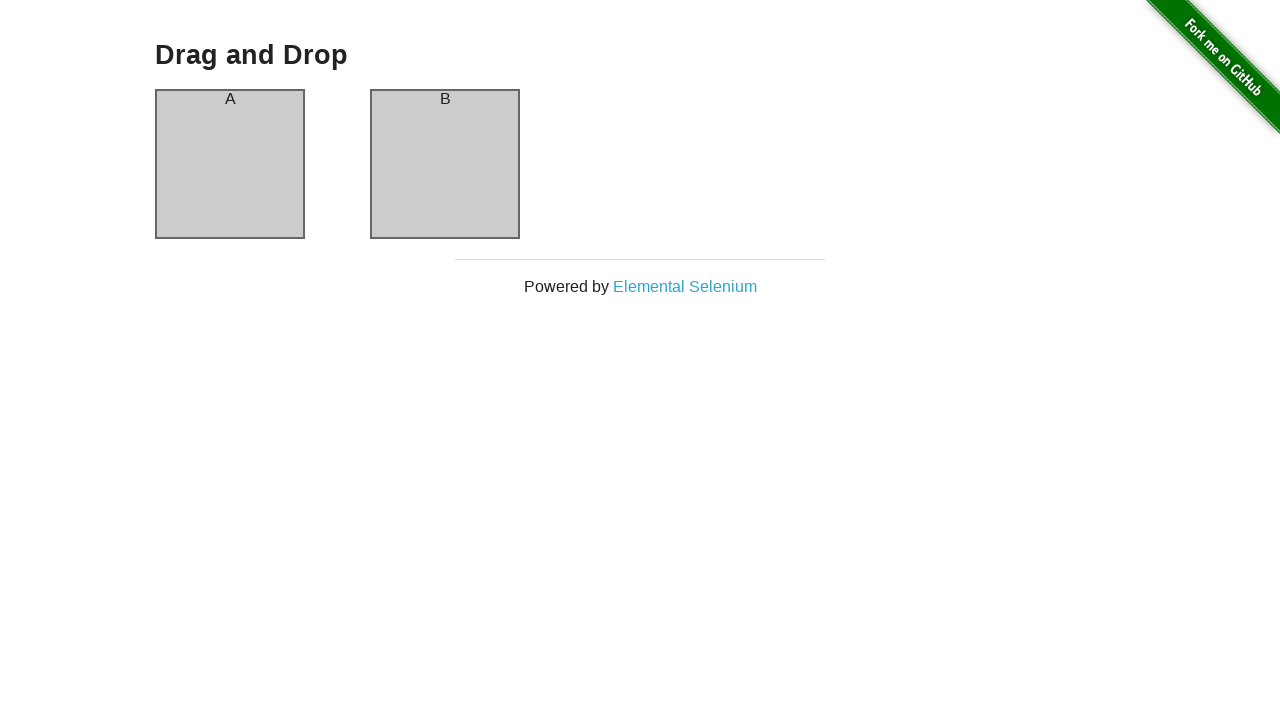

Dragged element A to element B's position at (445, 164)
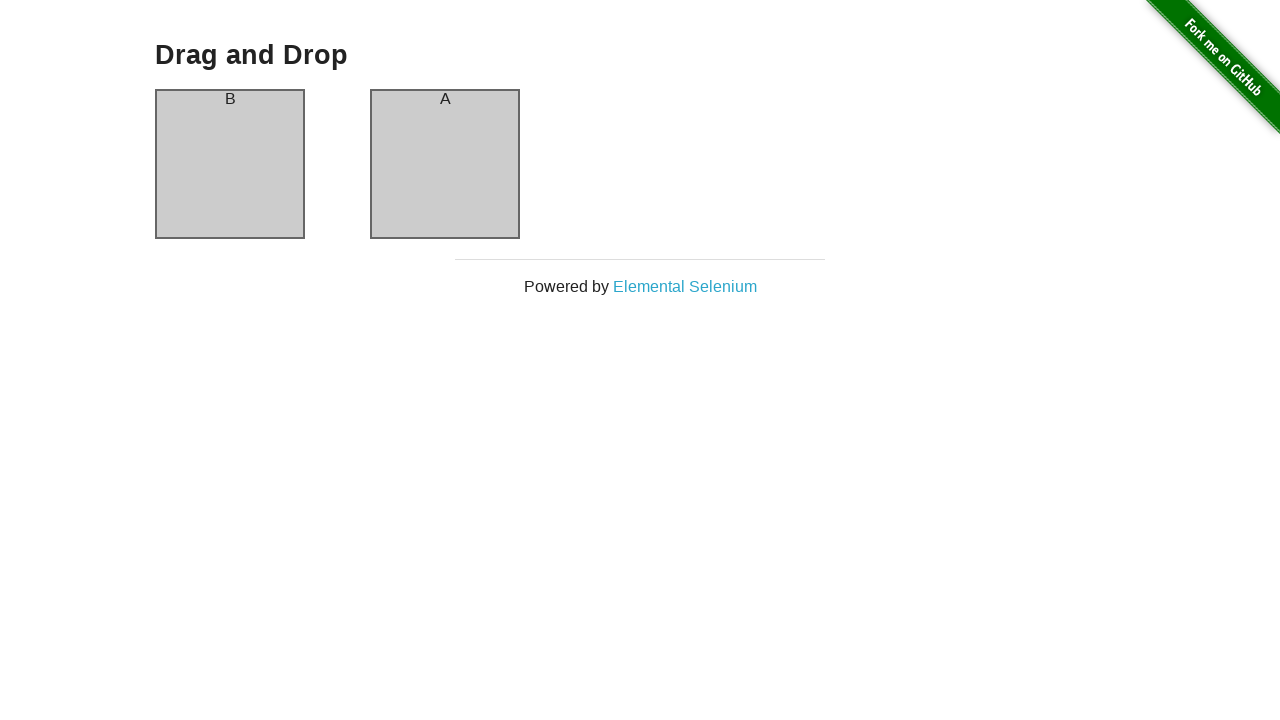

Verified element A now contains element B's original content
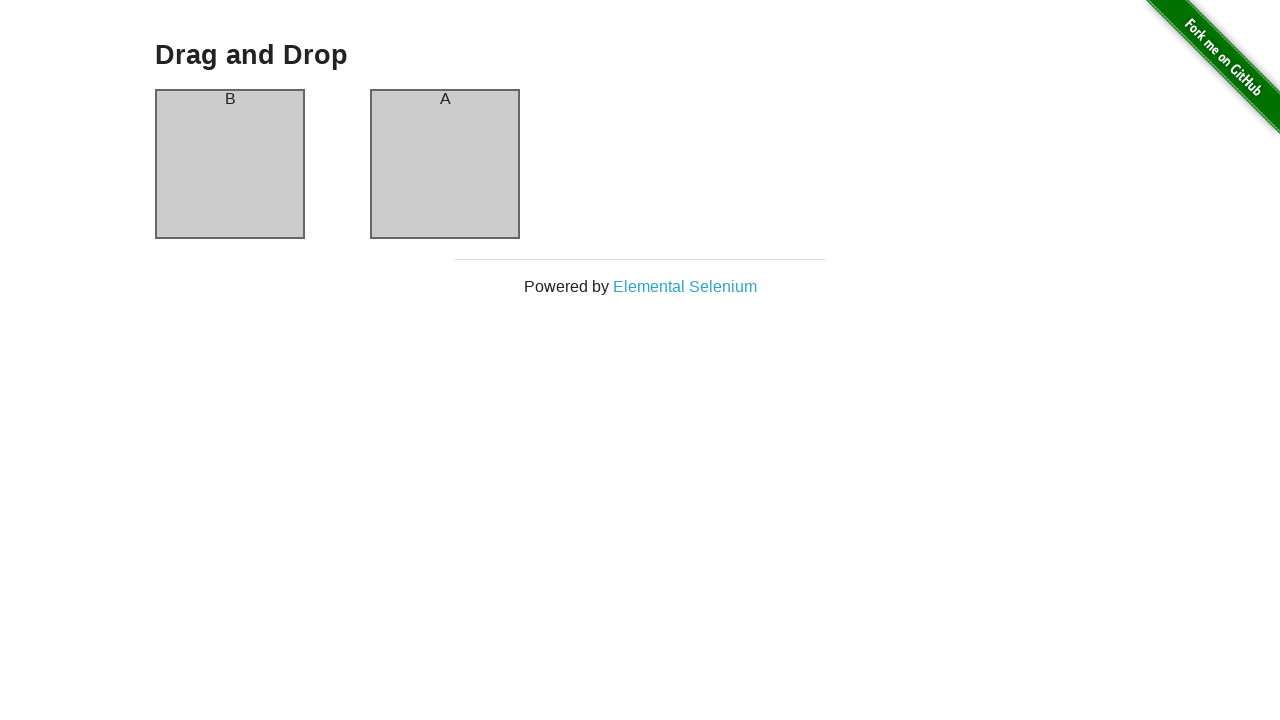

Verified element B now contains element A's original content
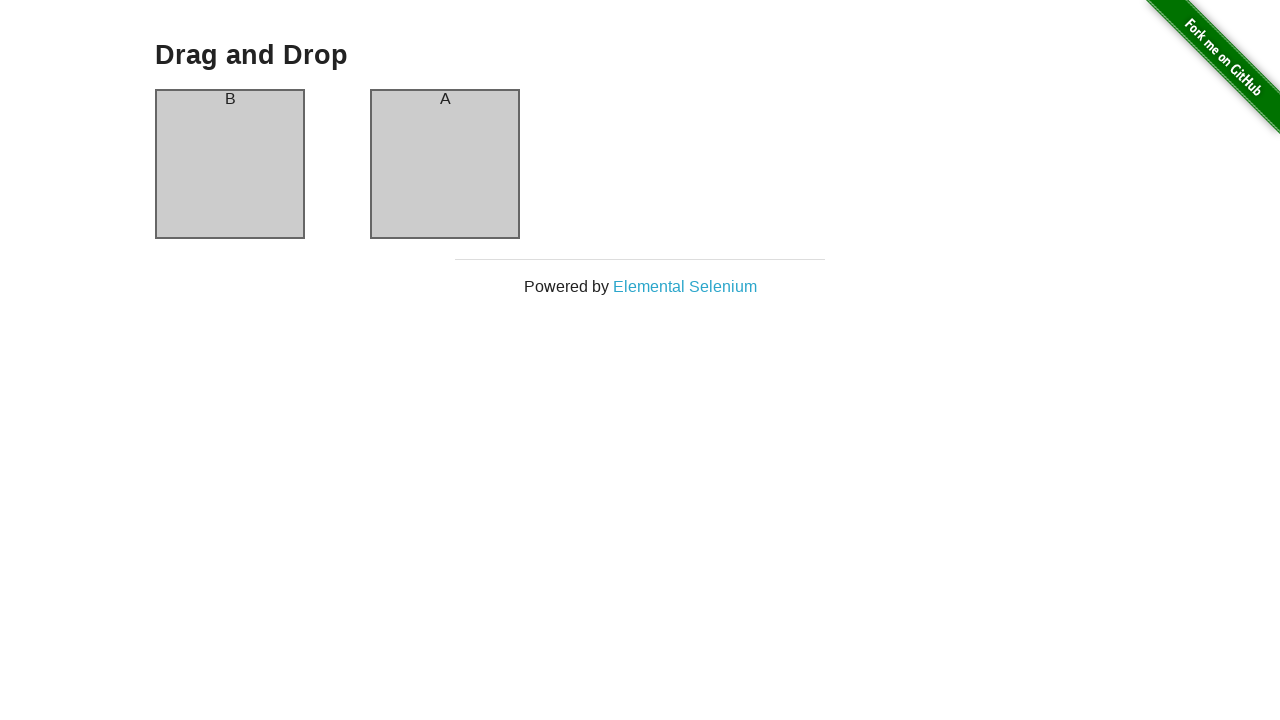

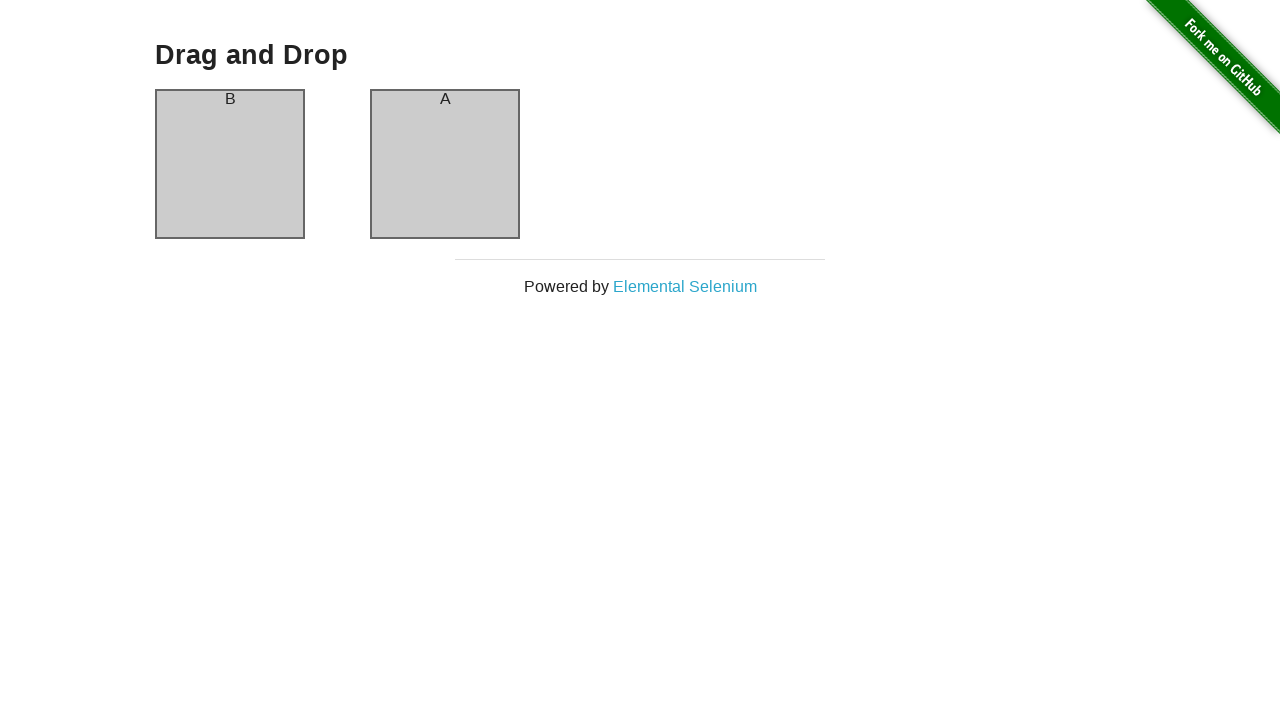